Tests date picker functionality by selecting dates from two different calendar widgets, including navigating to previous month and selecting specific month from dropdown

Starting URL: https://demo.automationtesting.in/Datepicker.html

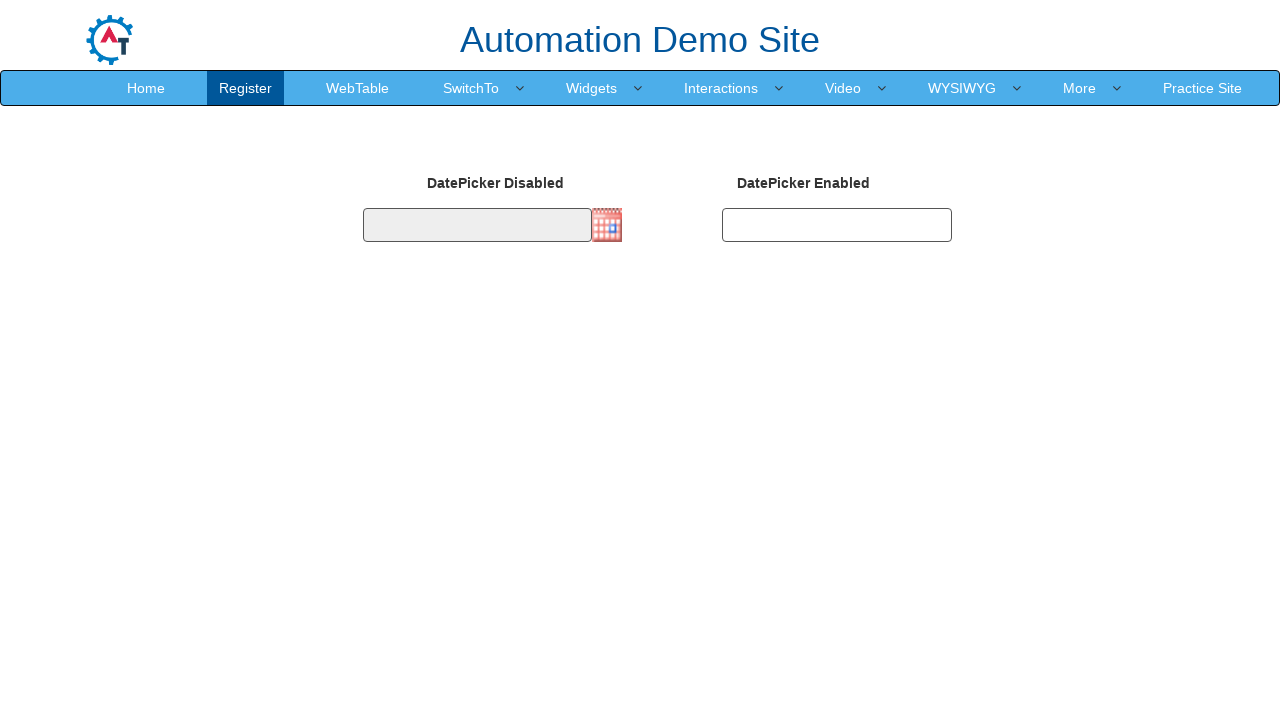

Clicked first date picker icon to open calendar widget at (610, 225) on xpath=//div[@class='col-xs-1']
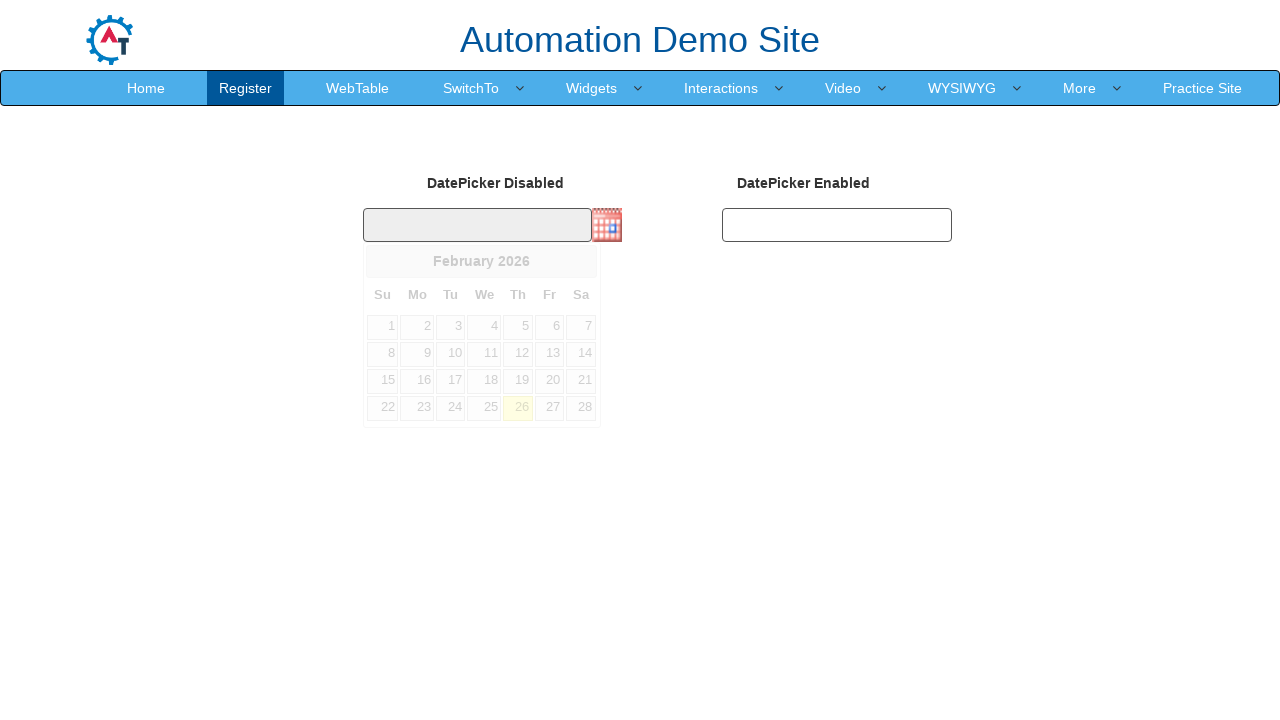

Calendar widget loaded and Previous month button is visible
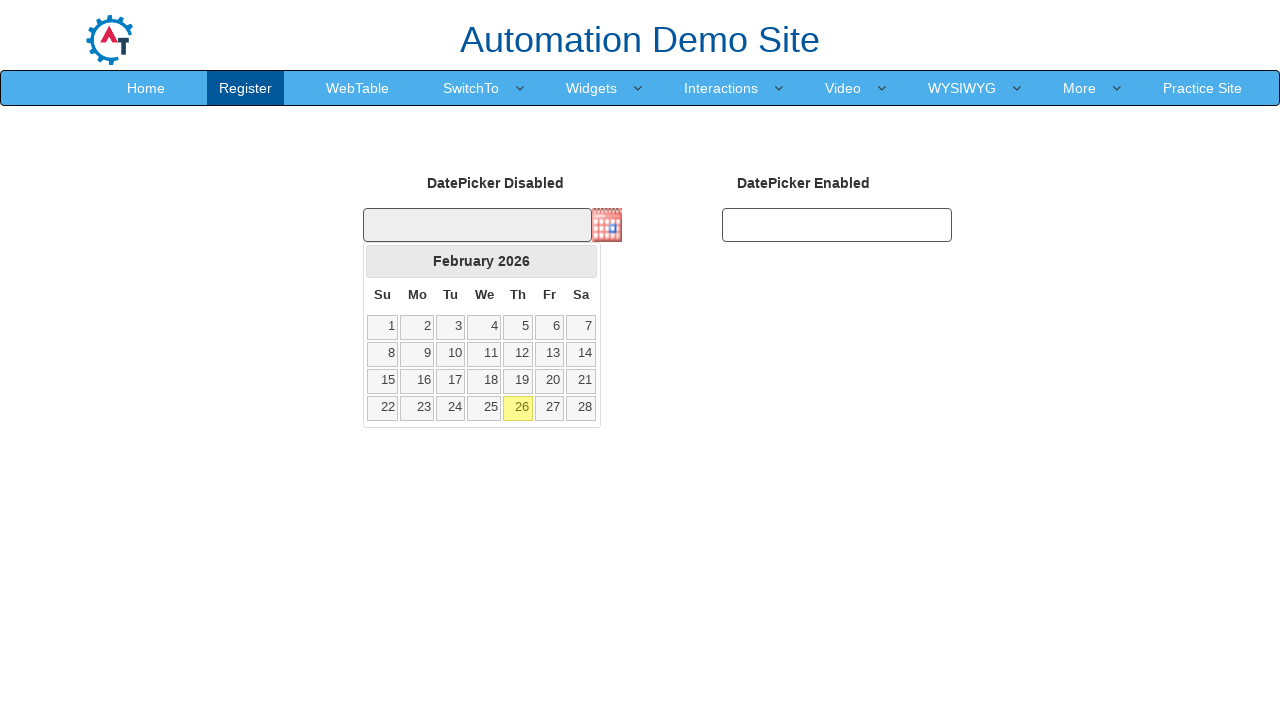

Clicked Previous month button to navigate to previous month at (382, 261) on xpath=//span[text()='Prev']
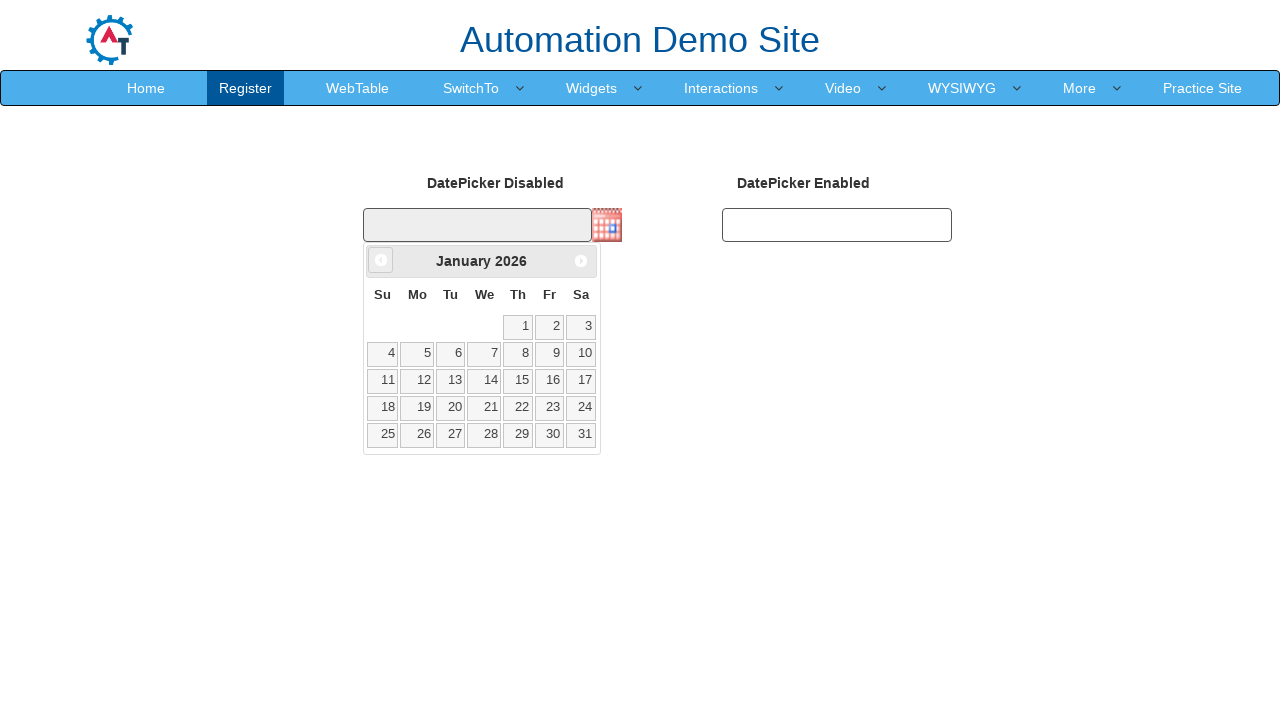

Selected date 15 from the calendar at (518, 381) on xpath=//*[text()='15']
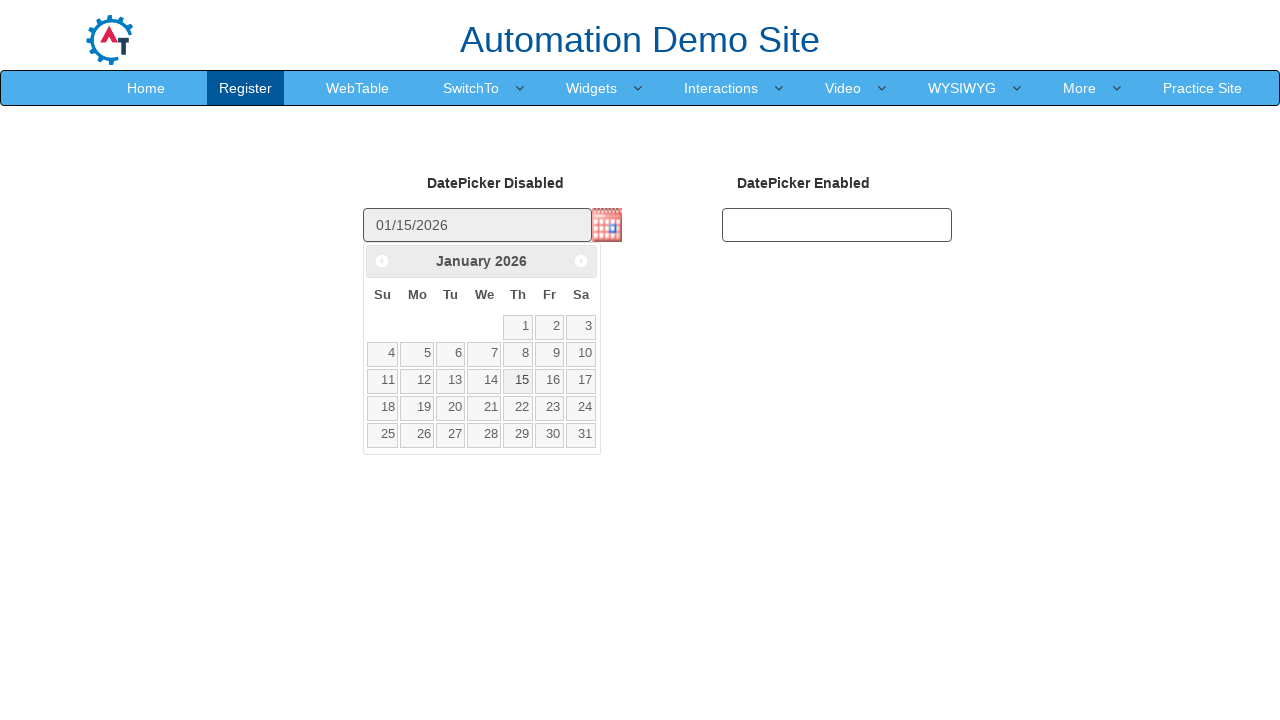

Clicked second date picker input field to open calendar at (837, 225) on xpath=//input[@id='datepicker2']
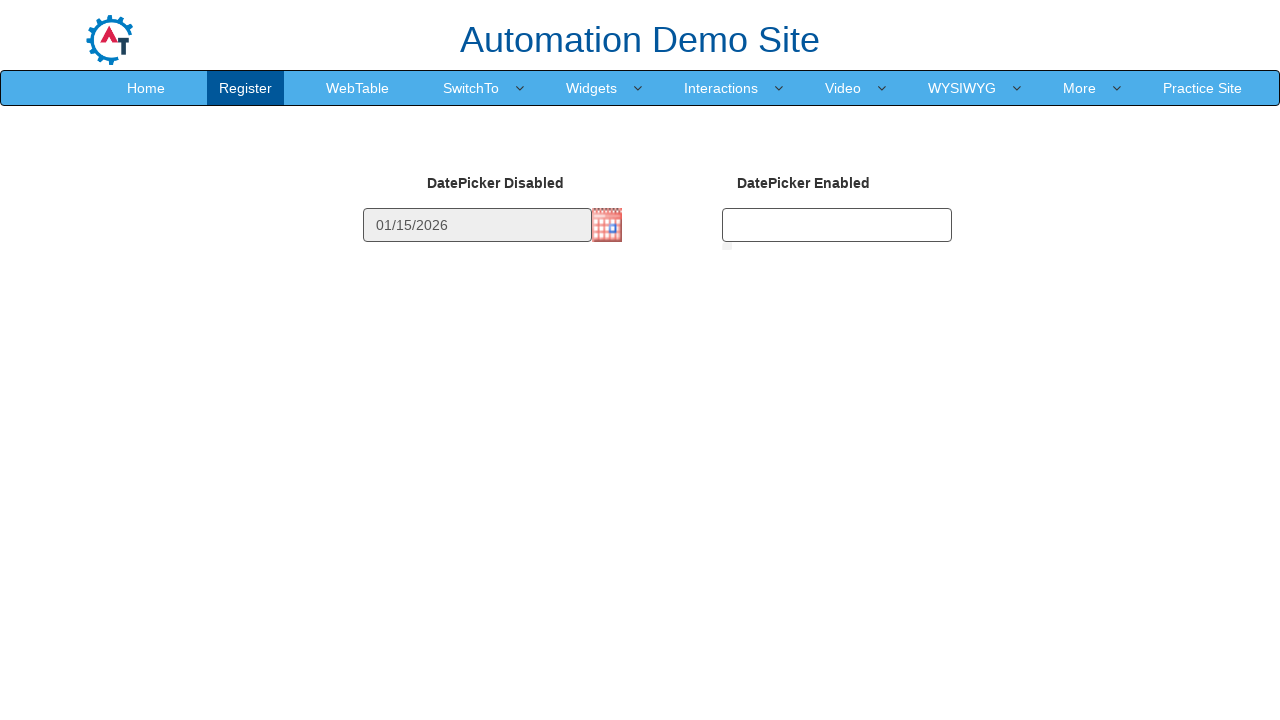

Second calendar loaded and month dropdown is visible
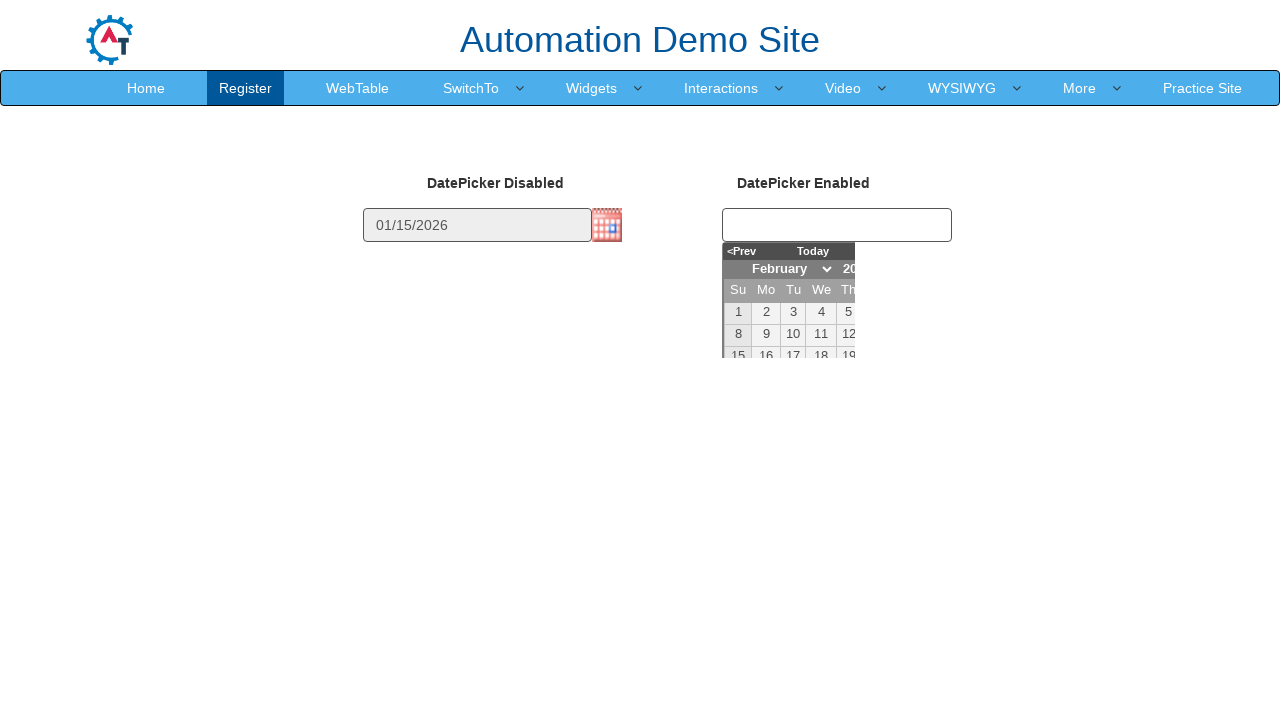

Selected August (index 7) from month dropdown in second calendar on //select[@title='Change the month']
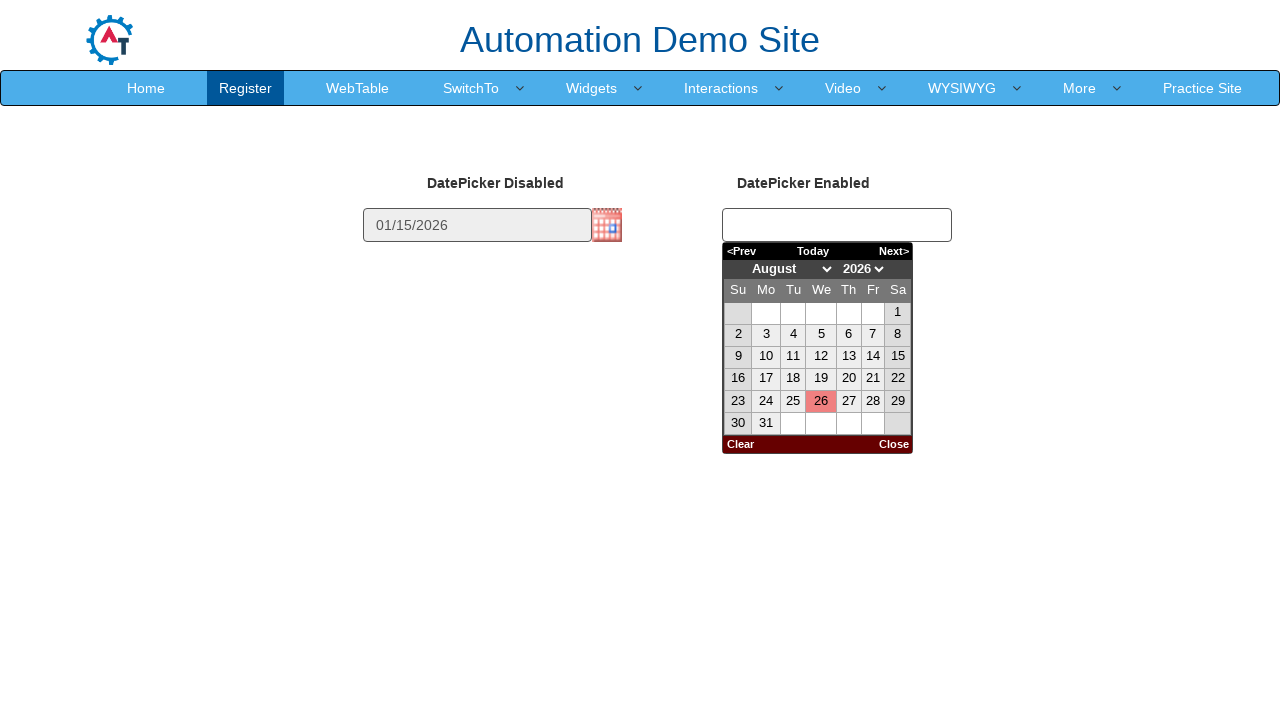

Selected date 21 from the second calendar widget at (873, 379) on xpath=//div[@class='datepick-month']//*[text()='21']
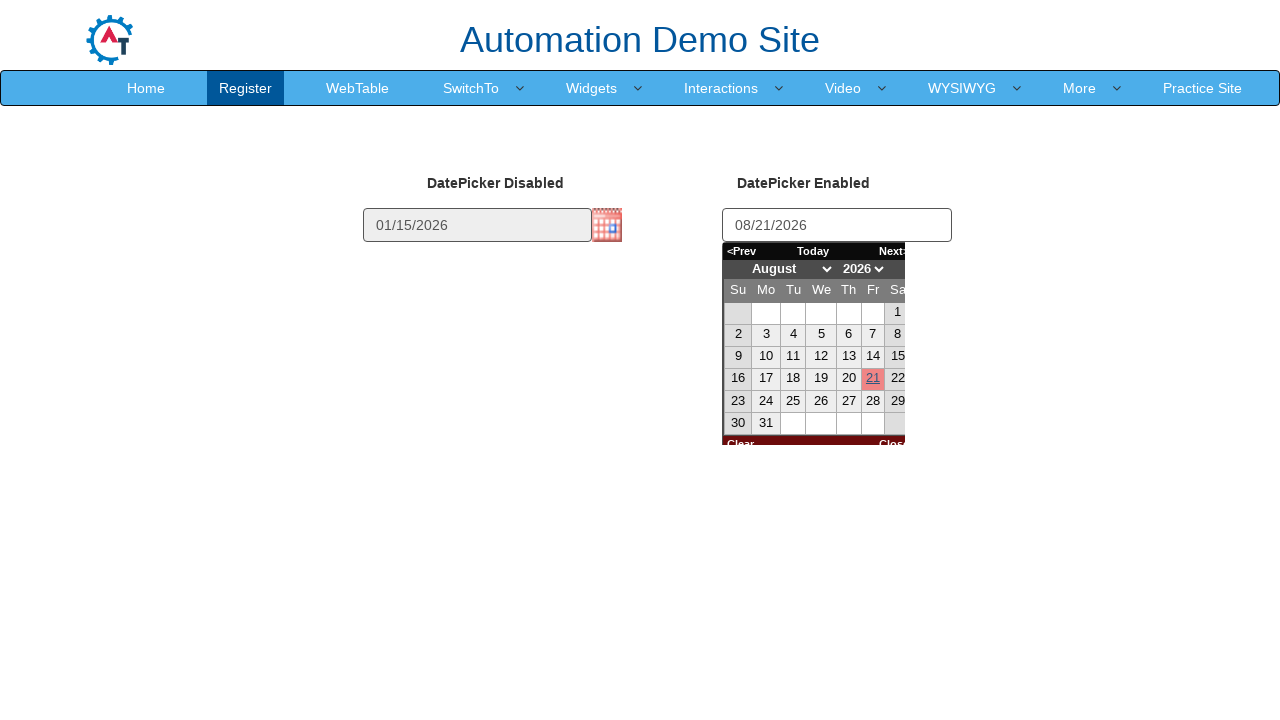

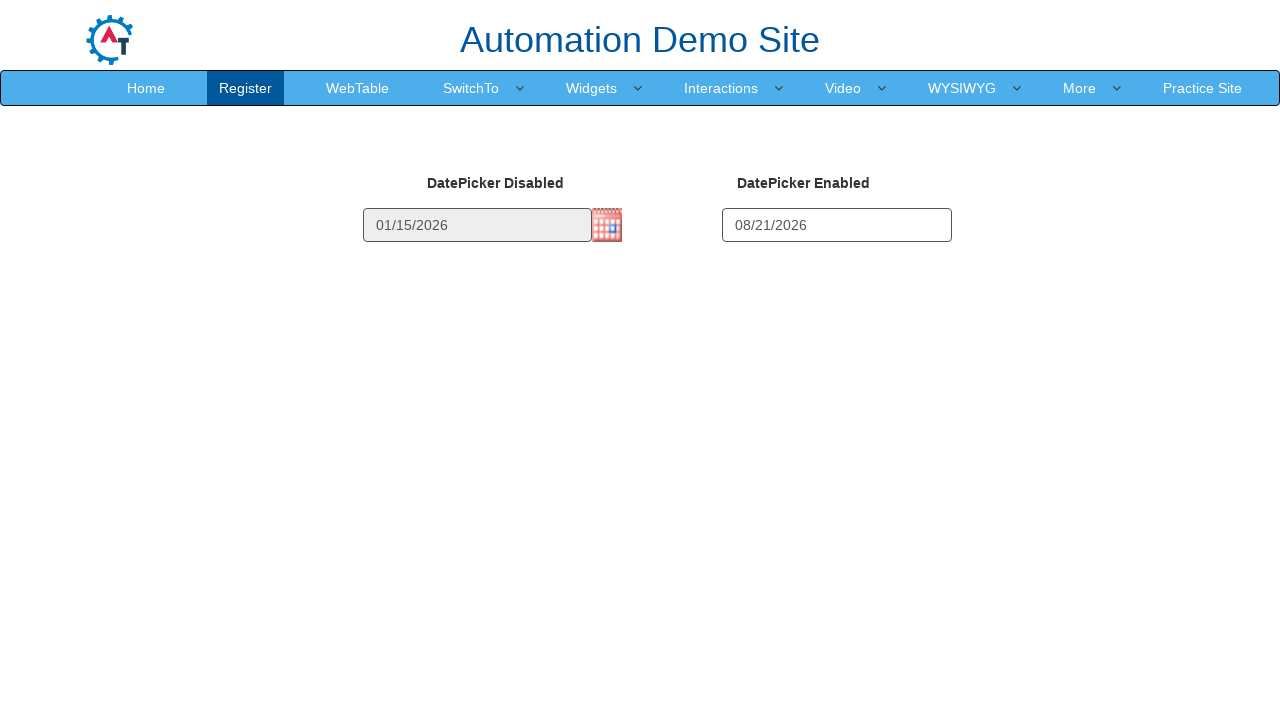